Tests dynamic table functionality by expanding details section, entering JSON data, and refreshing the table to display the data

Starting URL: https://testpages.herokuapp.com/styled/tag/dynamic-table.html

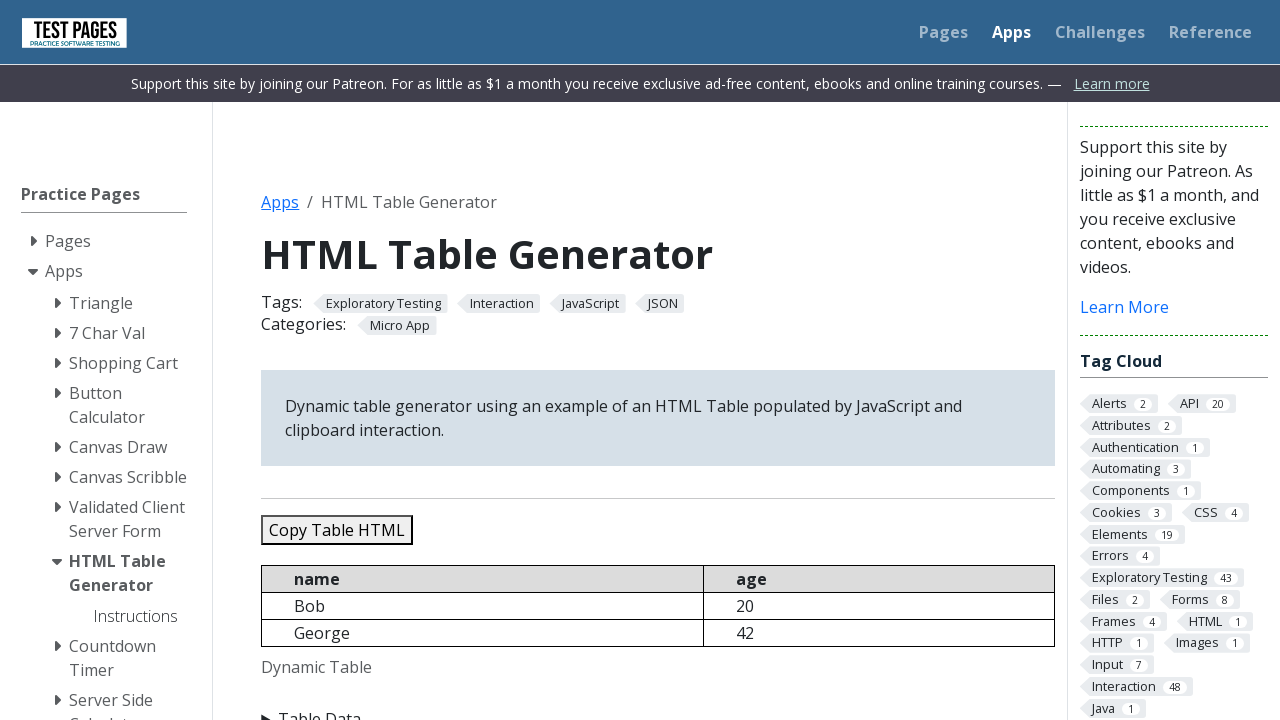

Clicked details element to expand the form at (658, 708) on details
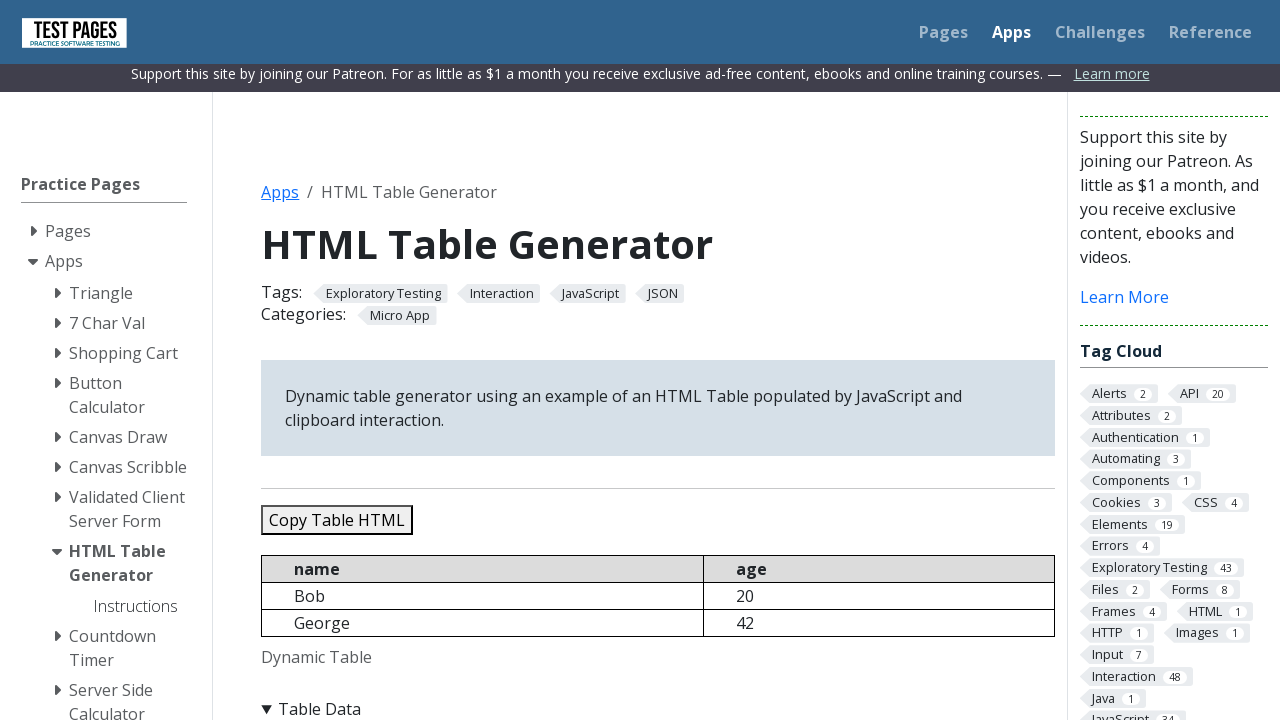

Cleared the JSON data field on #jsondata
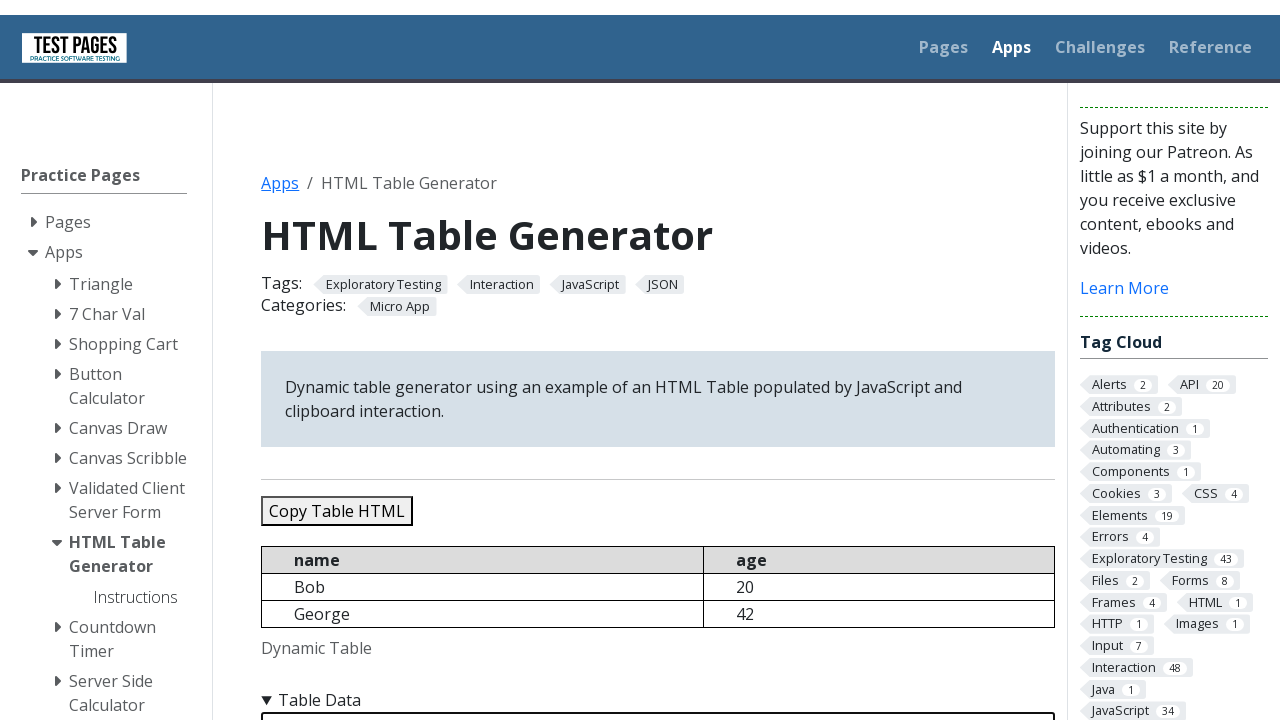

Entered JSON data containing 5 records (Bob, George, Sara, Conor, Jennifer) into the data field on #jsondata
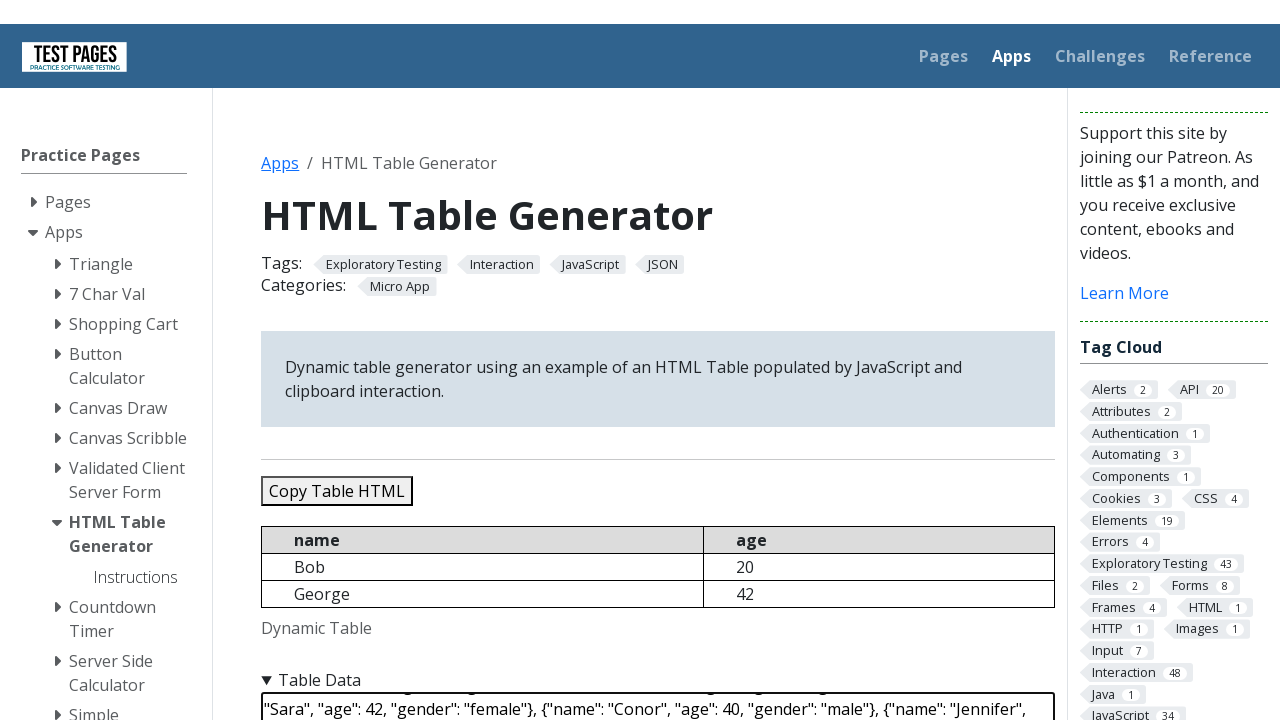

Clicked refresh button to update the table with new data at (359, 360) on #refreshtable
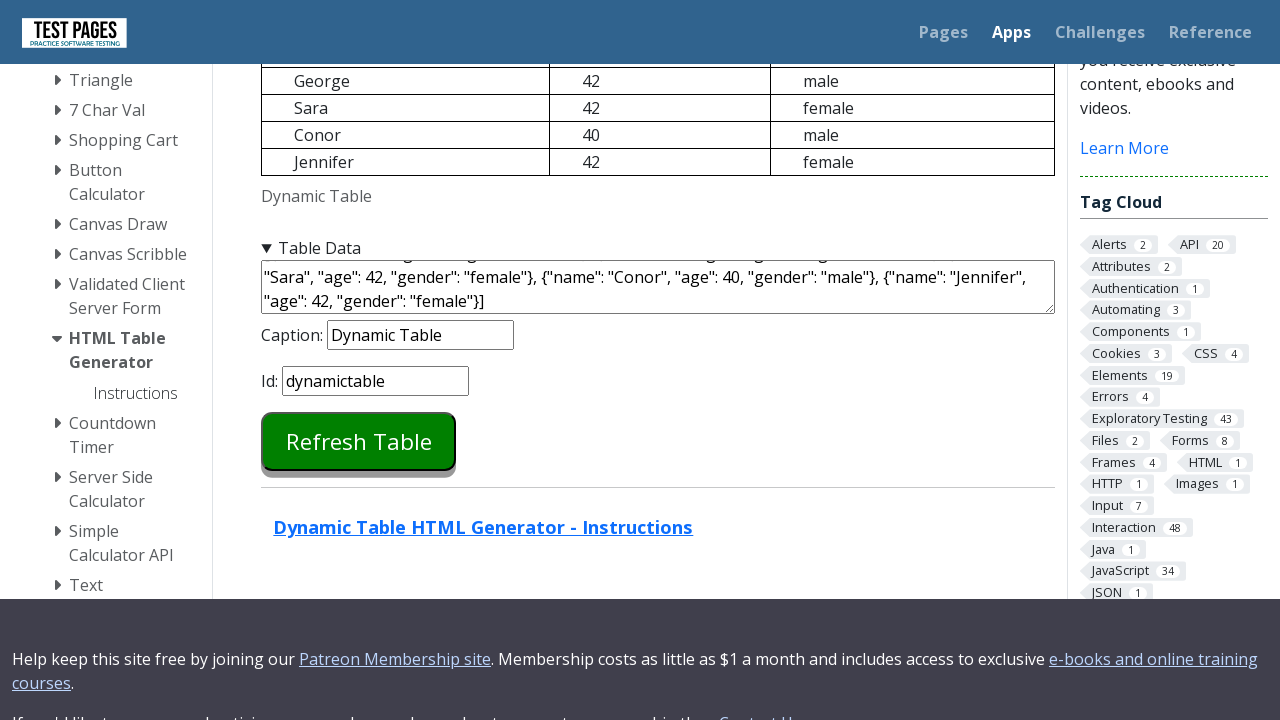

Table loaded and is now displaying the JSON data
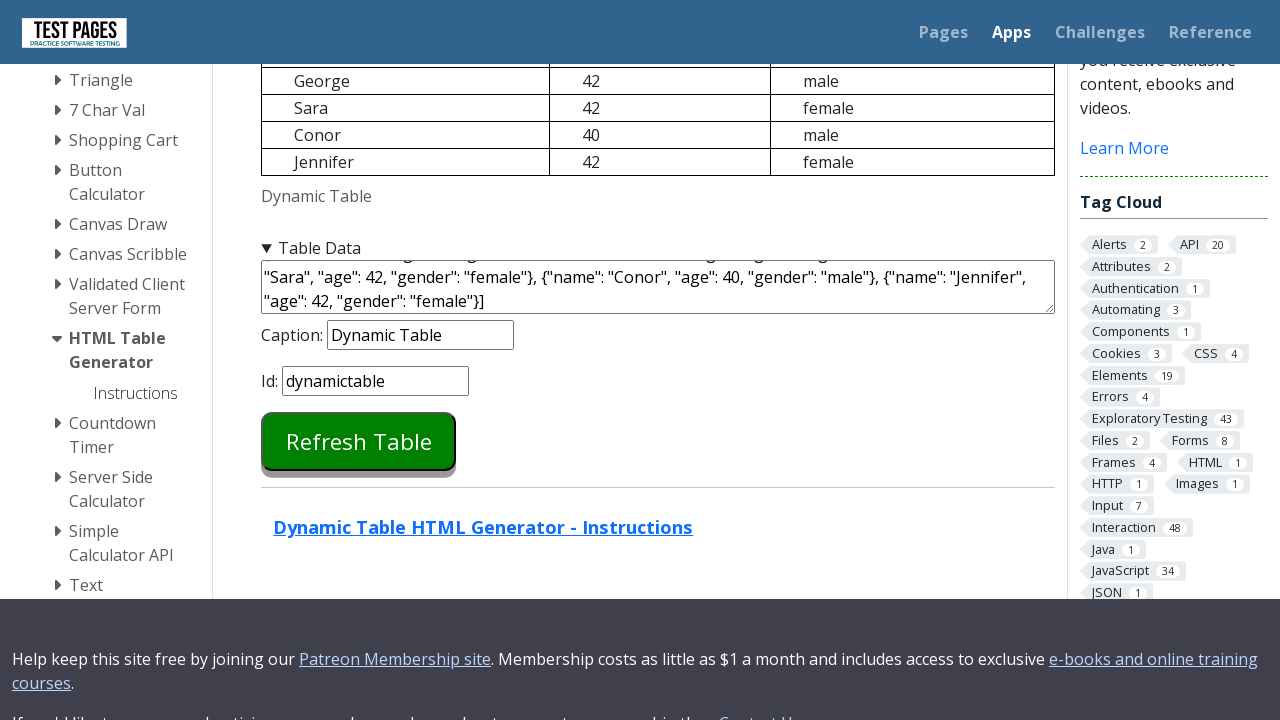

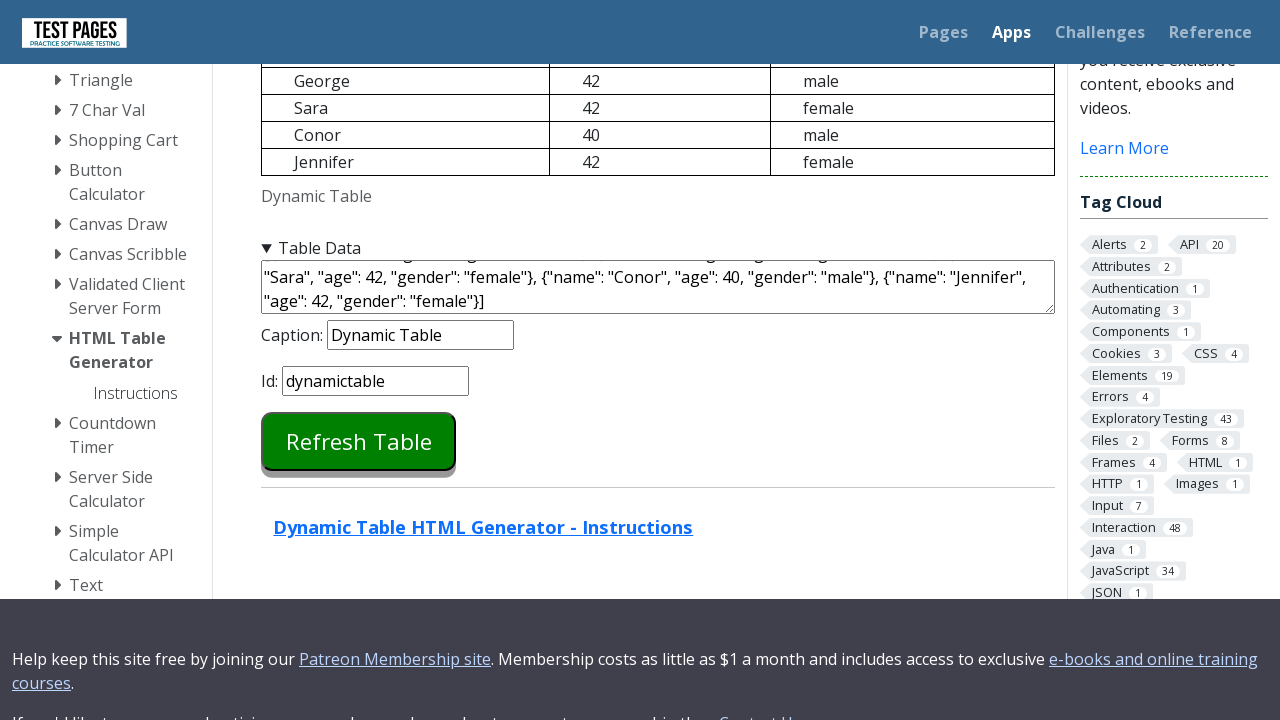